Tests registration form validation by entering a password with less than 6 characters and verifying the password length error messages

Starting URL: https://alada.vn/tai-khoan/dang-ky.html

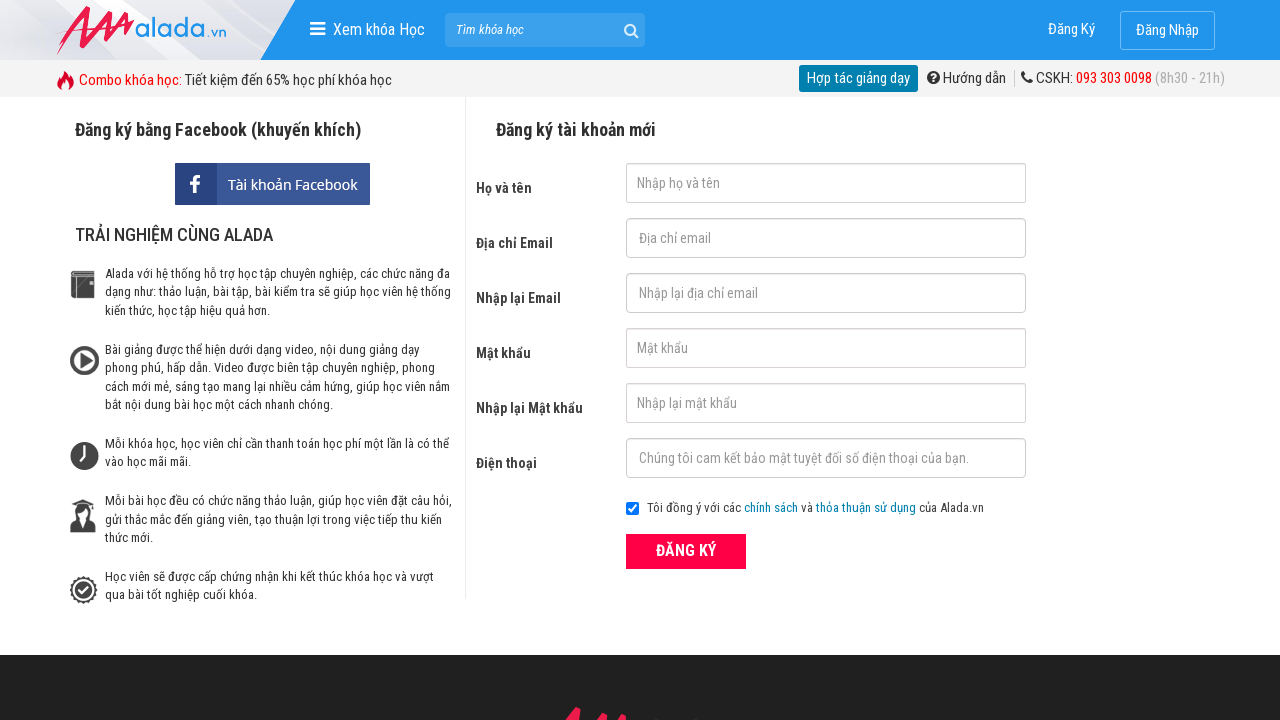

Filled first name field with 'Khanh Cuong' on #txtFirstname
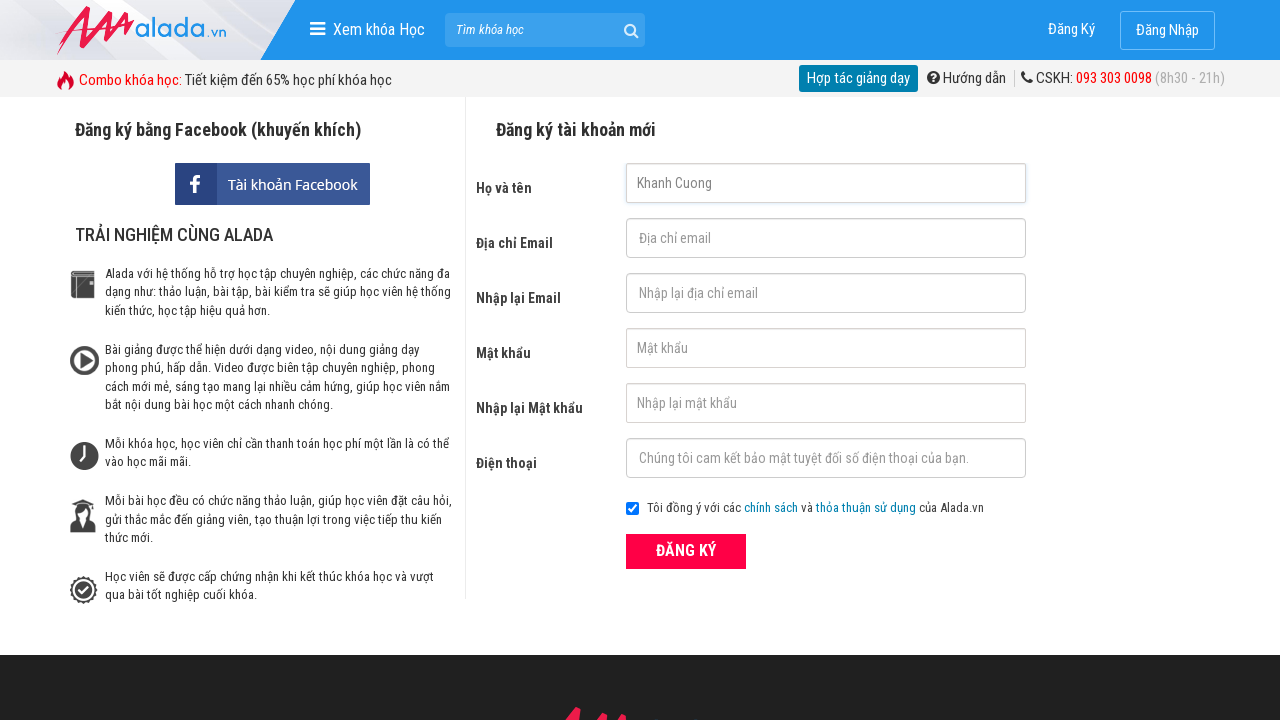

Filled email field with '1234@gmail.com' on #txtEmail
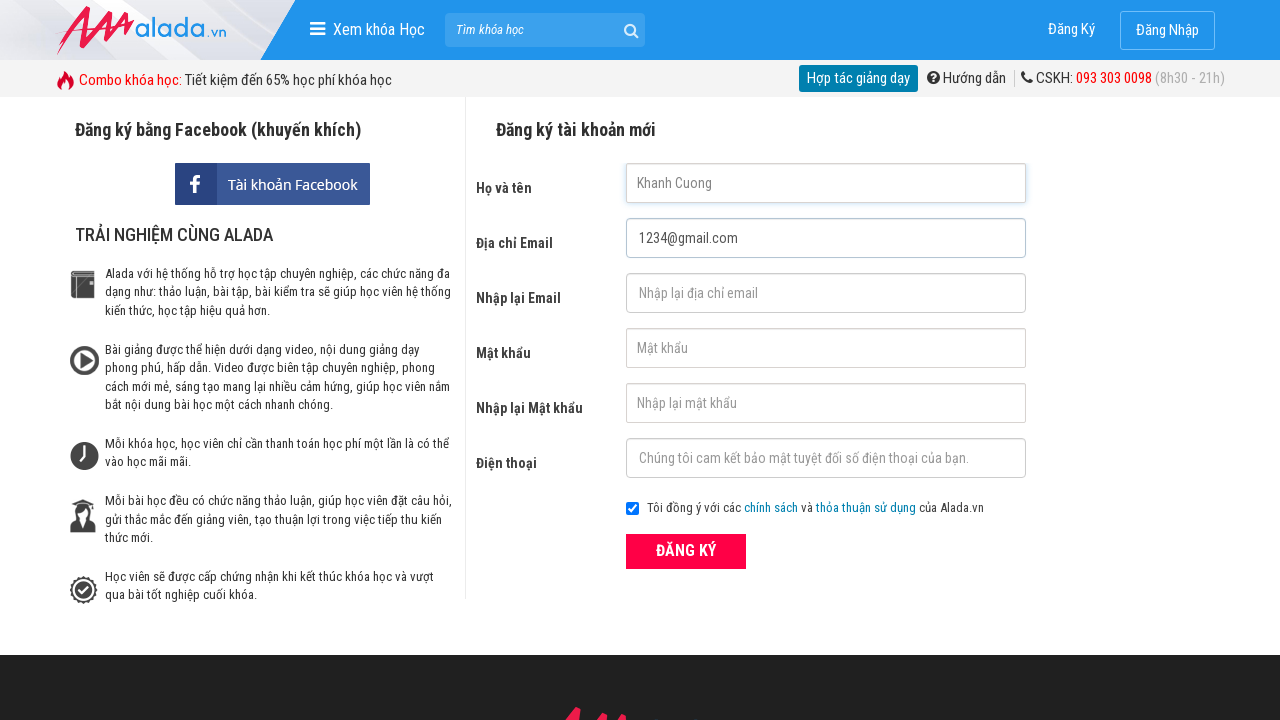

Filled confirm email field with '1234@gmail.com' on #txtCEmail
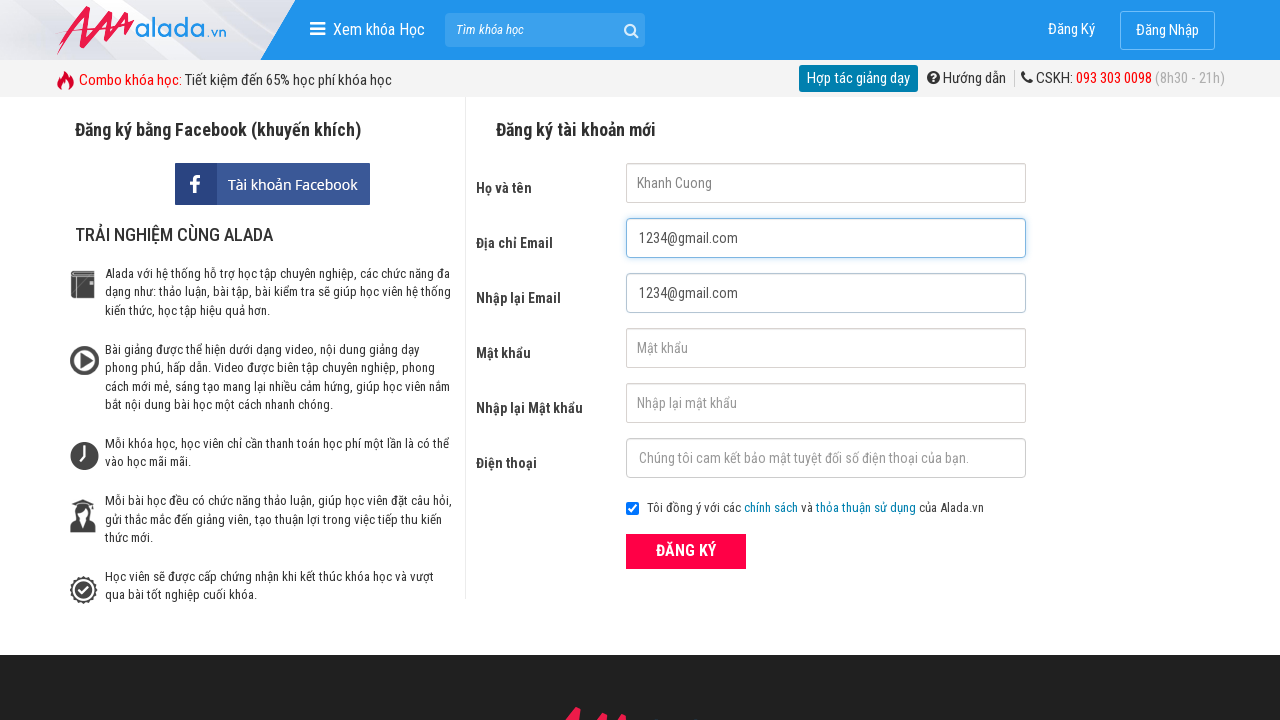

Filled password field with '12345' (less than 6 characters) on #txtPassword
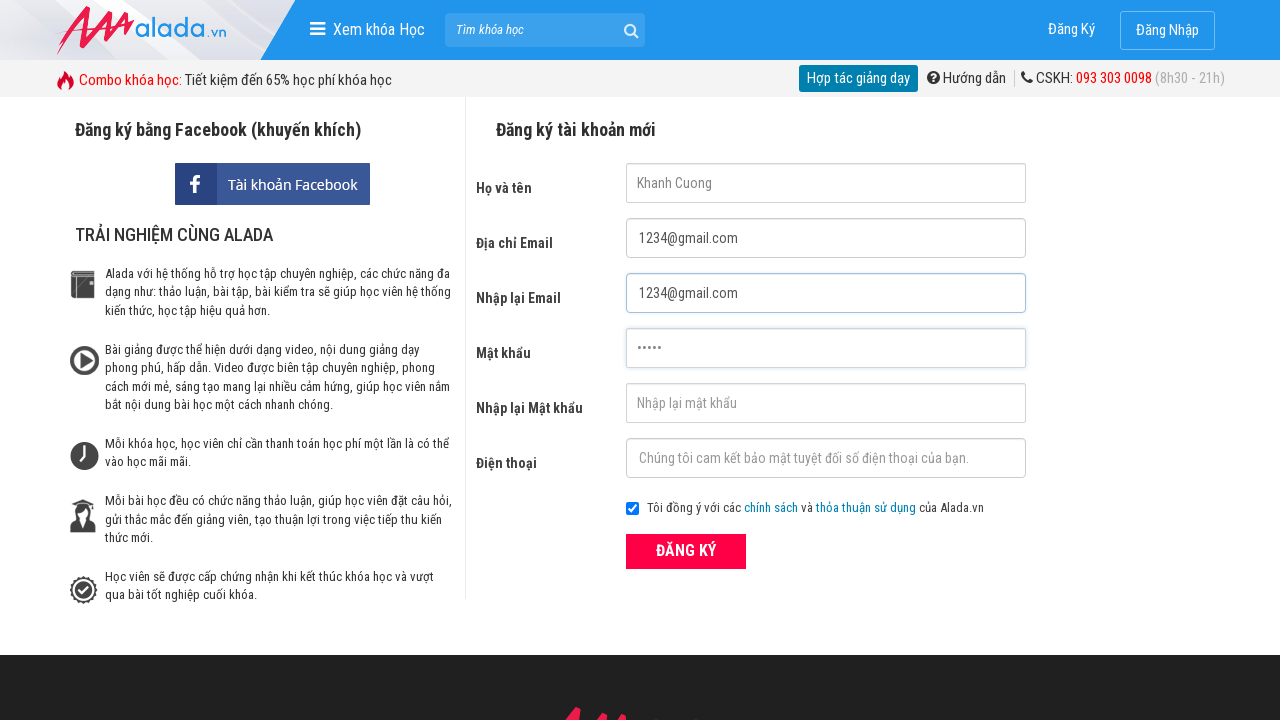

Filled confirm password field with '12345' (less than 6 characters) on #txtCPassword
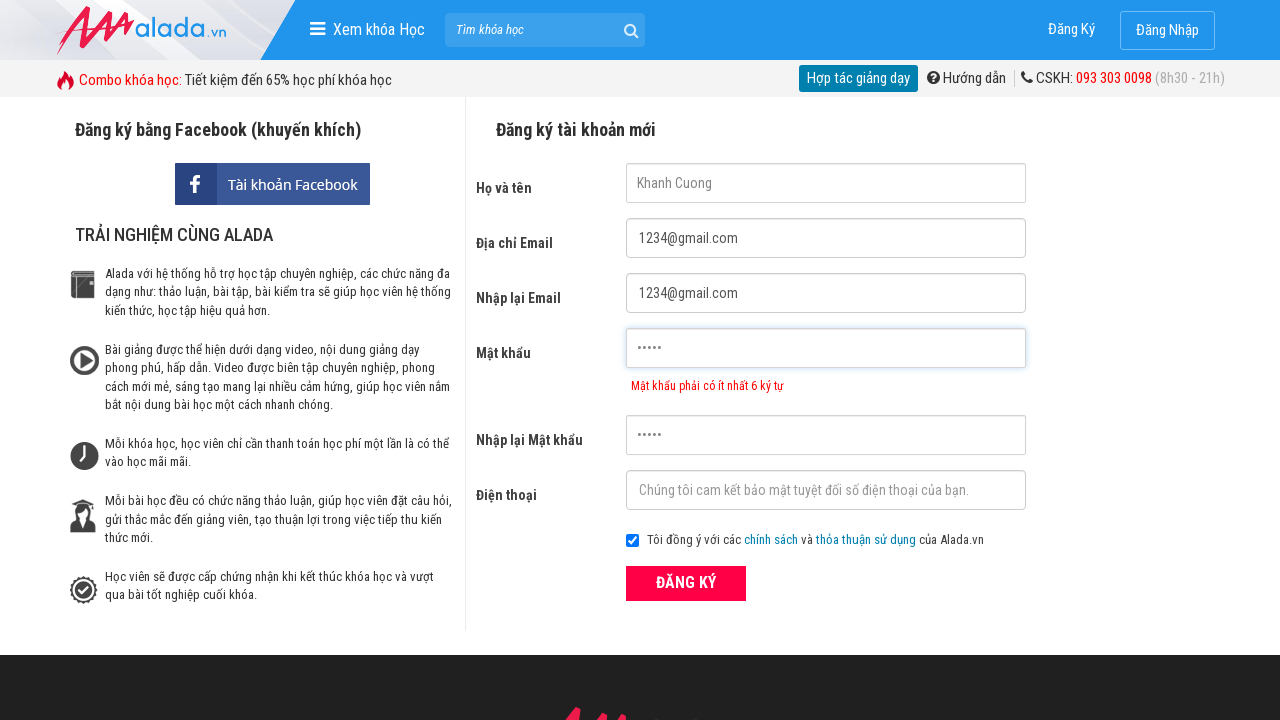

Filled phone field with '0987654321' on #txtPhone
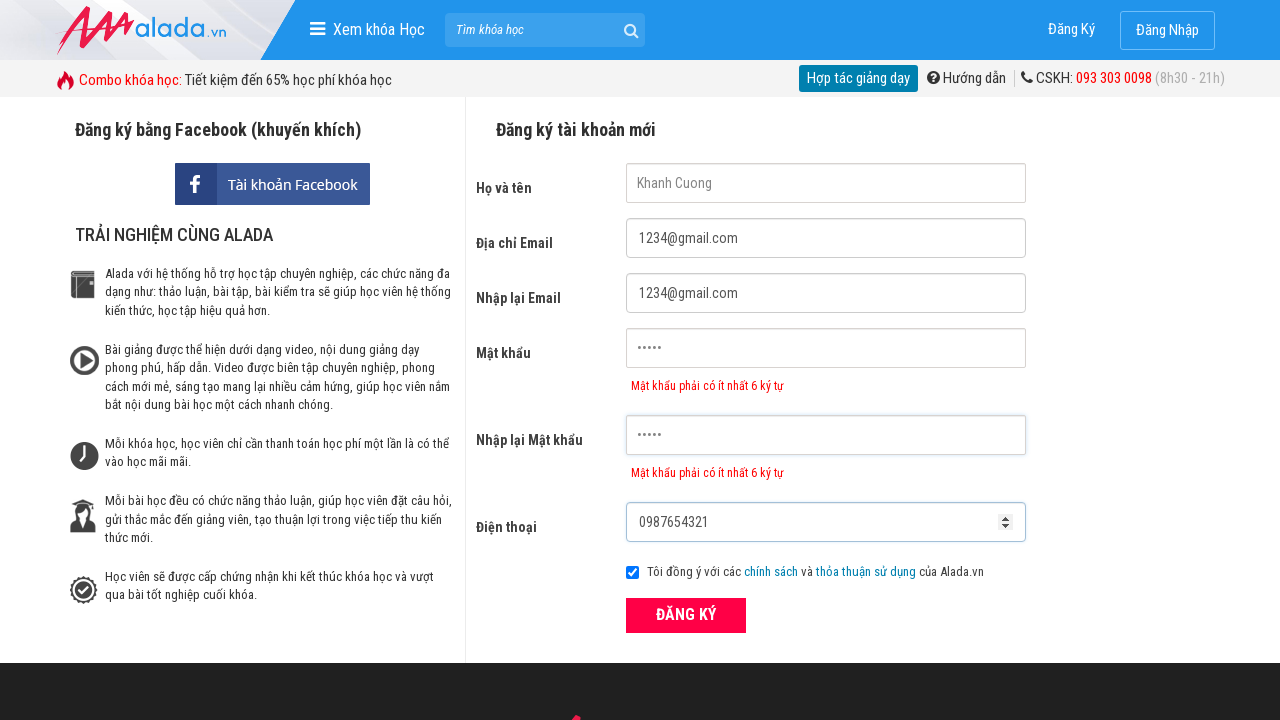

Clicked ĐĂNG KÝ (register) button at (686, 615) on xpath=//div[@class='field_btn']/button[text()='ĐĂNG KÝ']
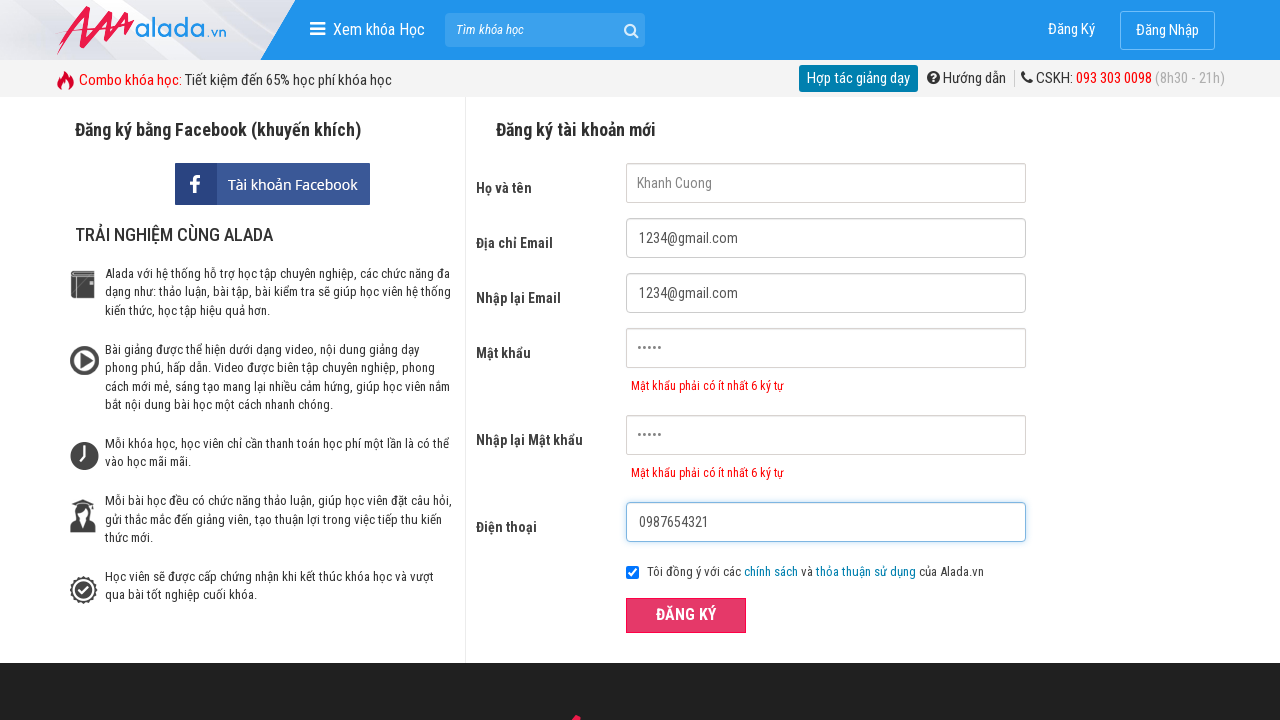

Password error message appeared
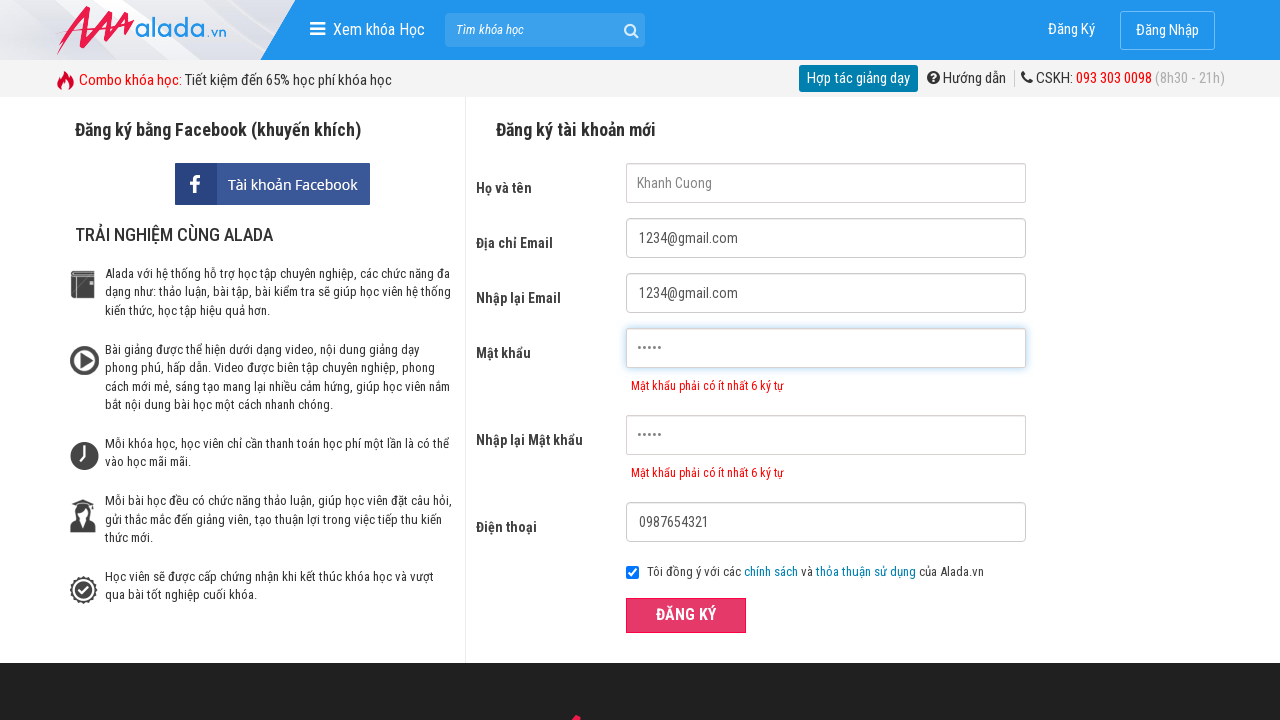

Confirm password error message appeared
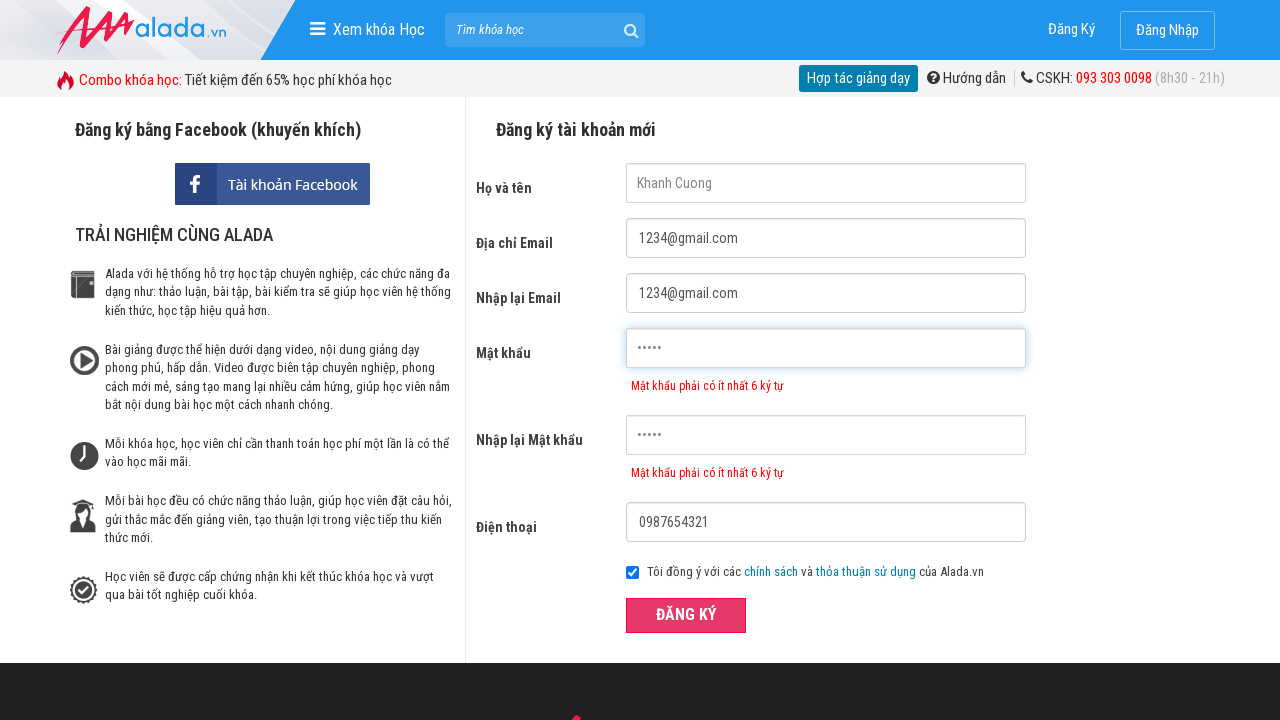

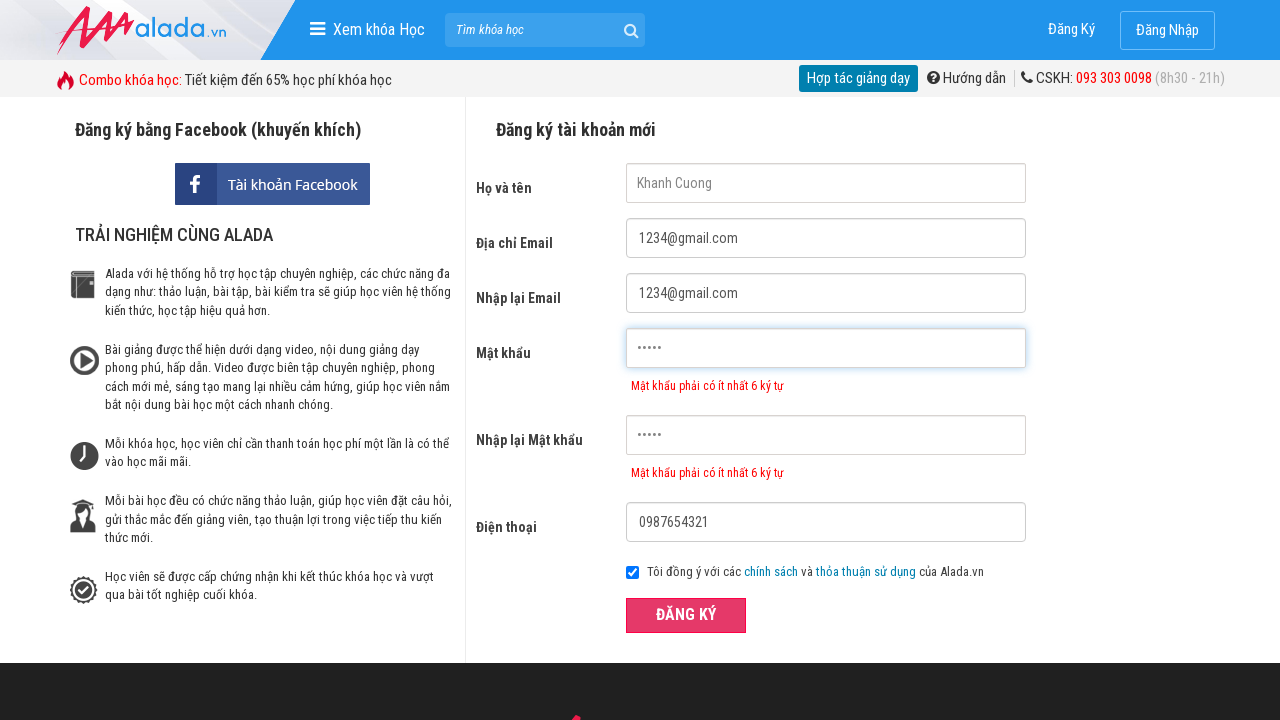